Tests child window handling by clicking a link that opens a new tab, extracting text from the new page, parsing a domain from it, and filling that value into the username field on the original page

Starting URL: https://rahulshettyacademy.com/loginpagePractise/

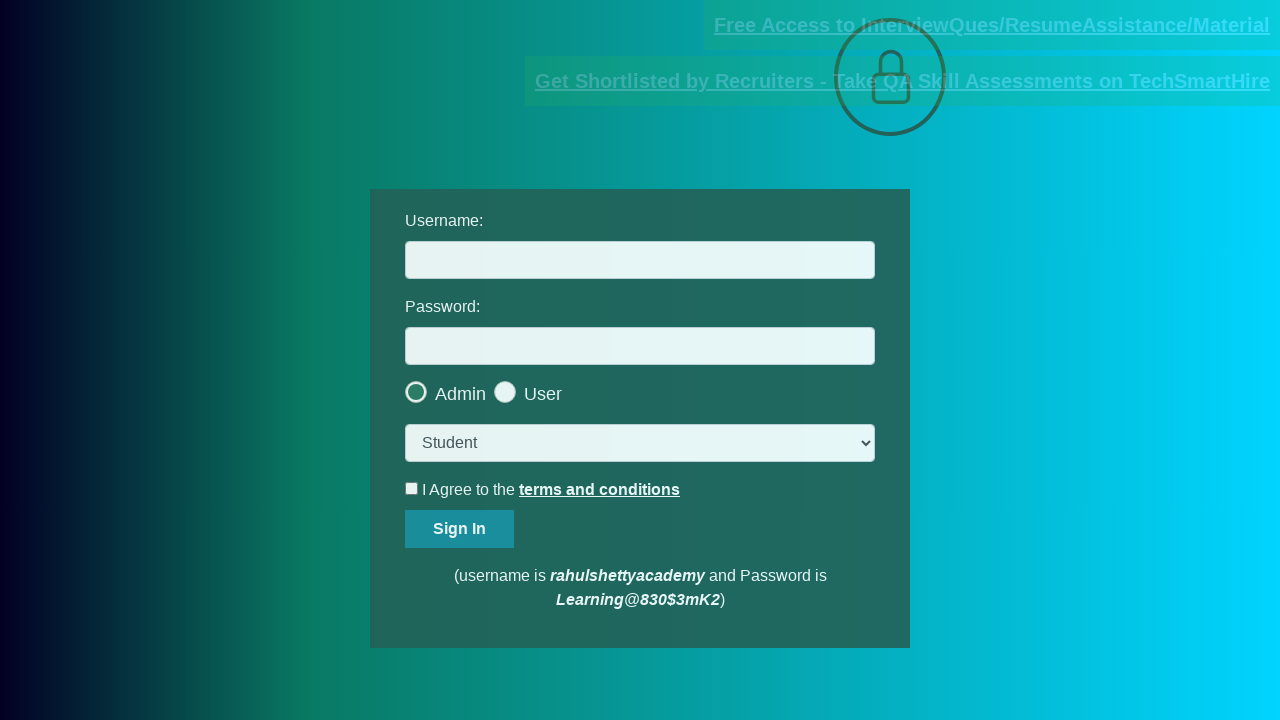

Located the document request link
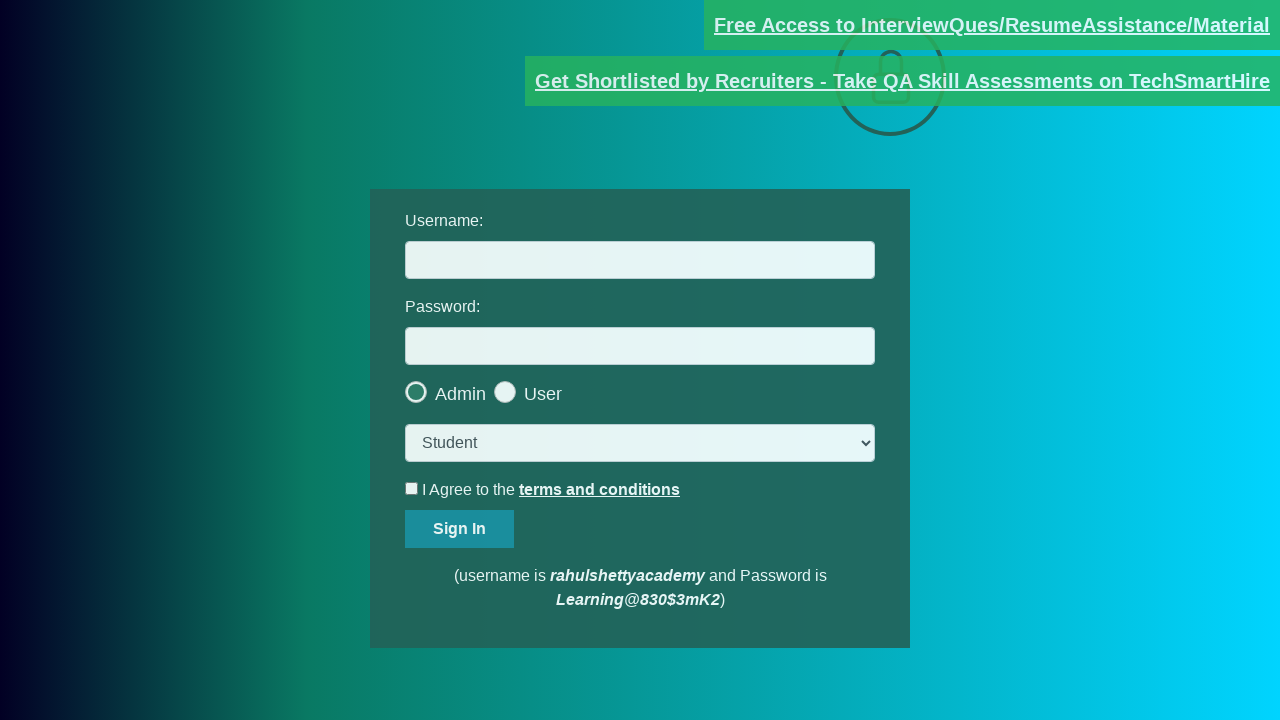

Clicked the document request link, opening a new tab at (992, 25) on [href*='documents-request']
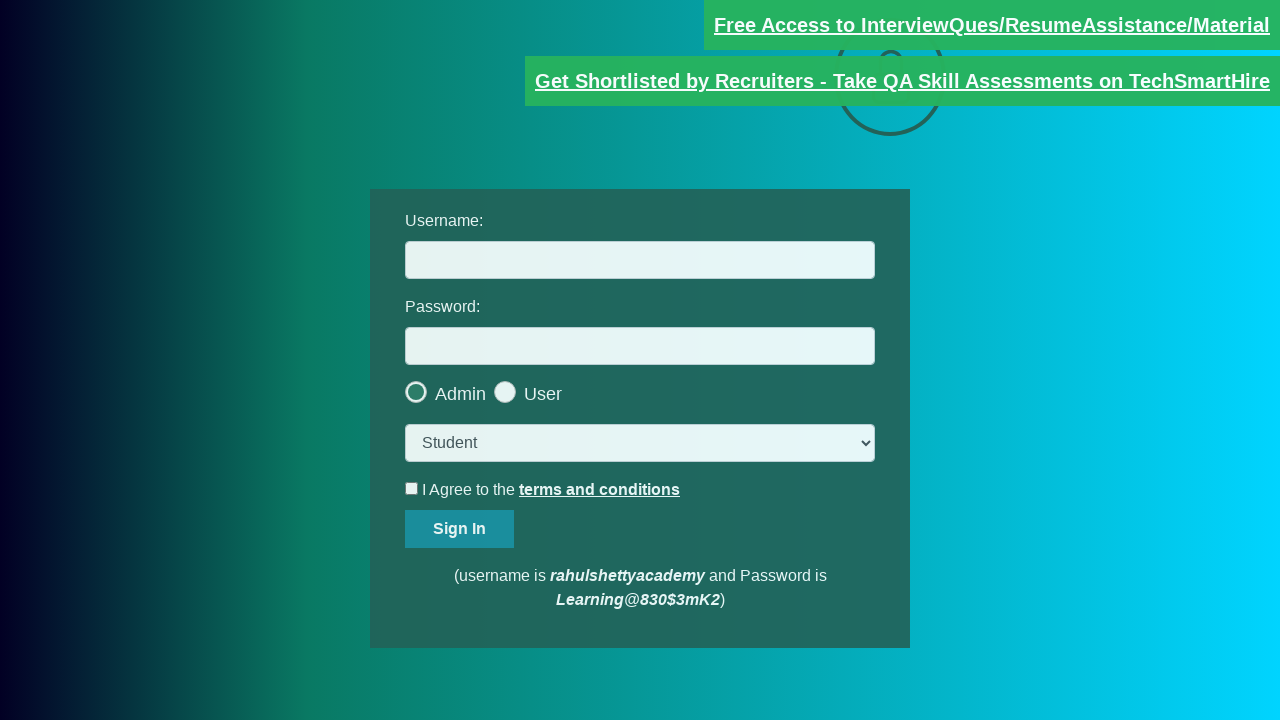

Captured the new page object
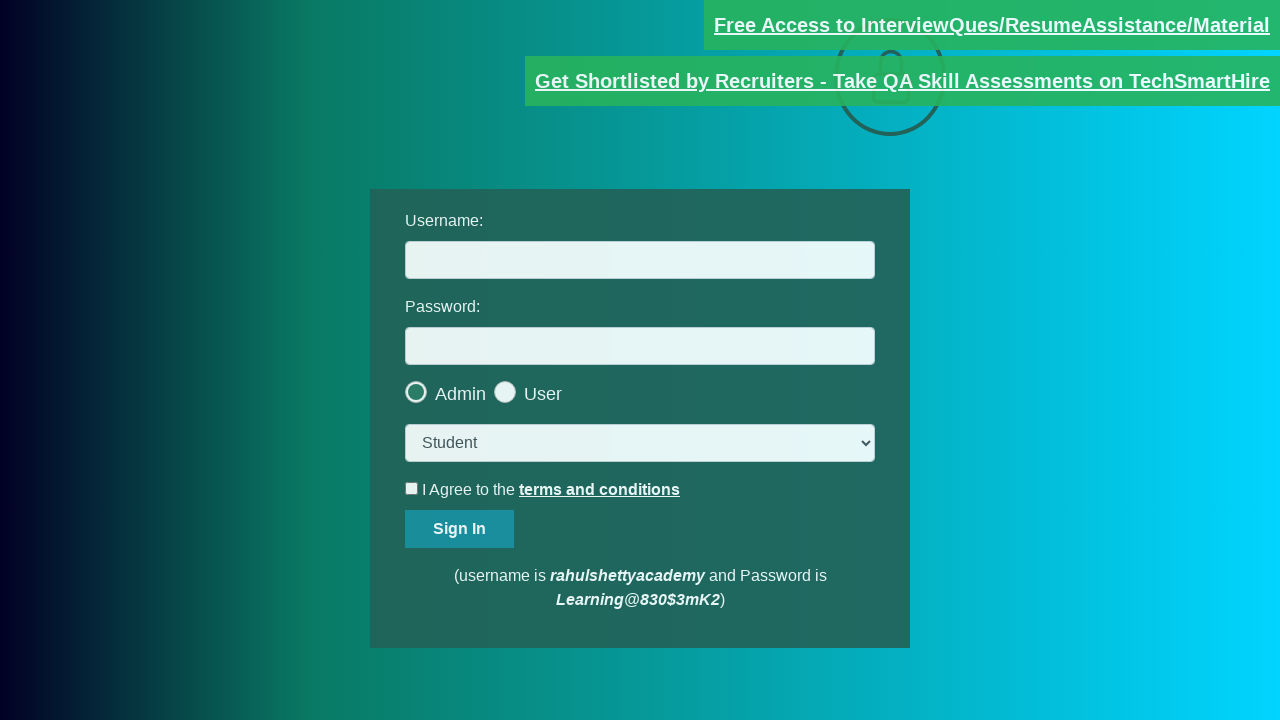

New page fully loaded
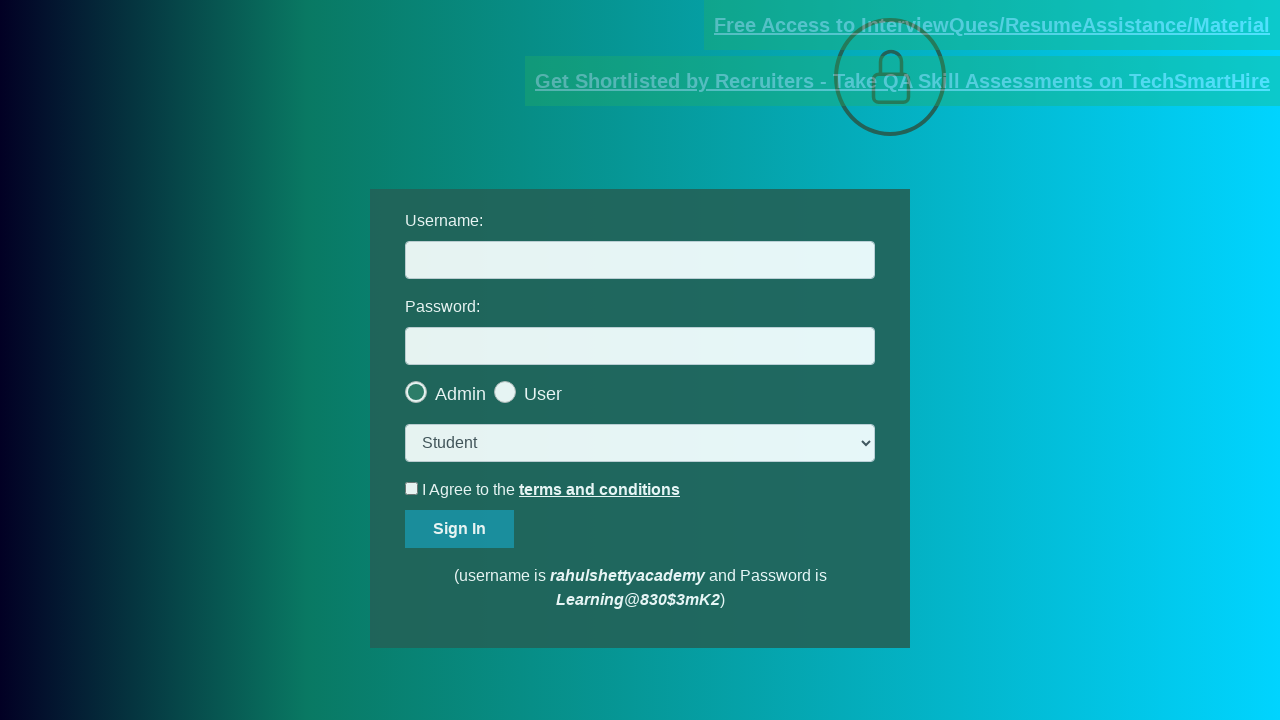

Extracted text from red element on new page
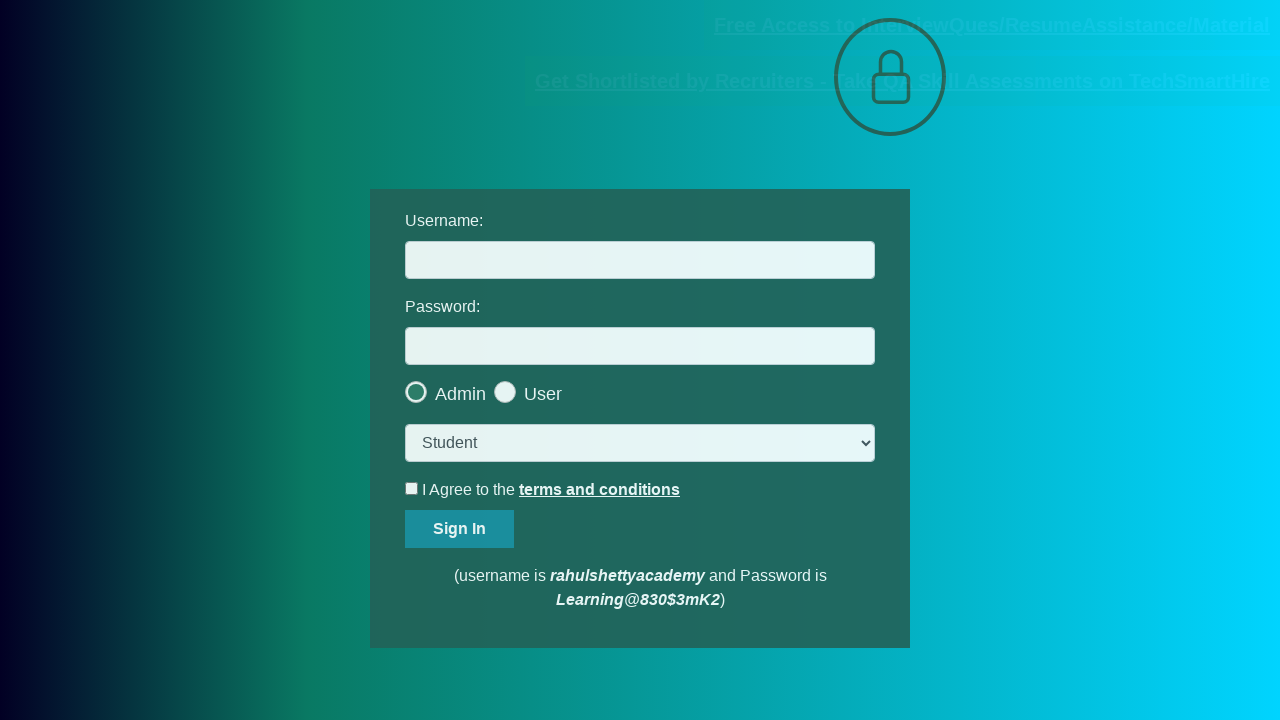

Extracted domain portion after @ symbol
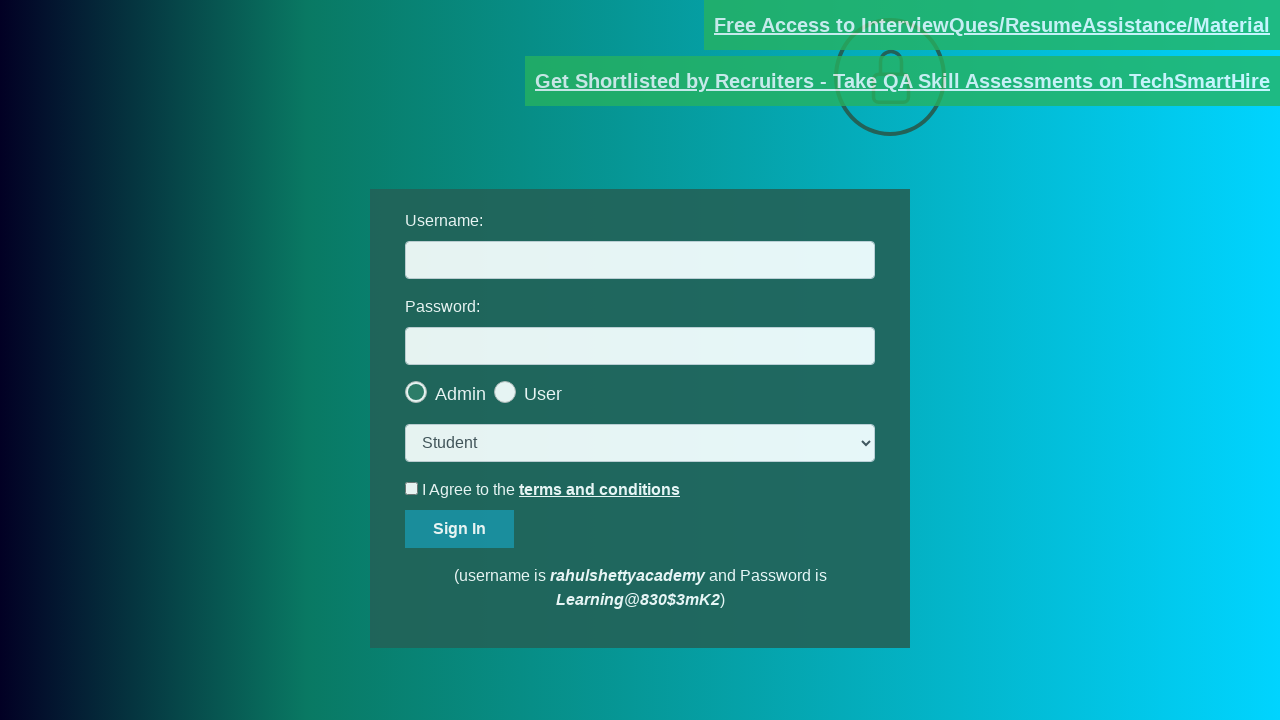

Parsed domain from text: rahulshettyacademy.com
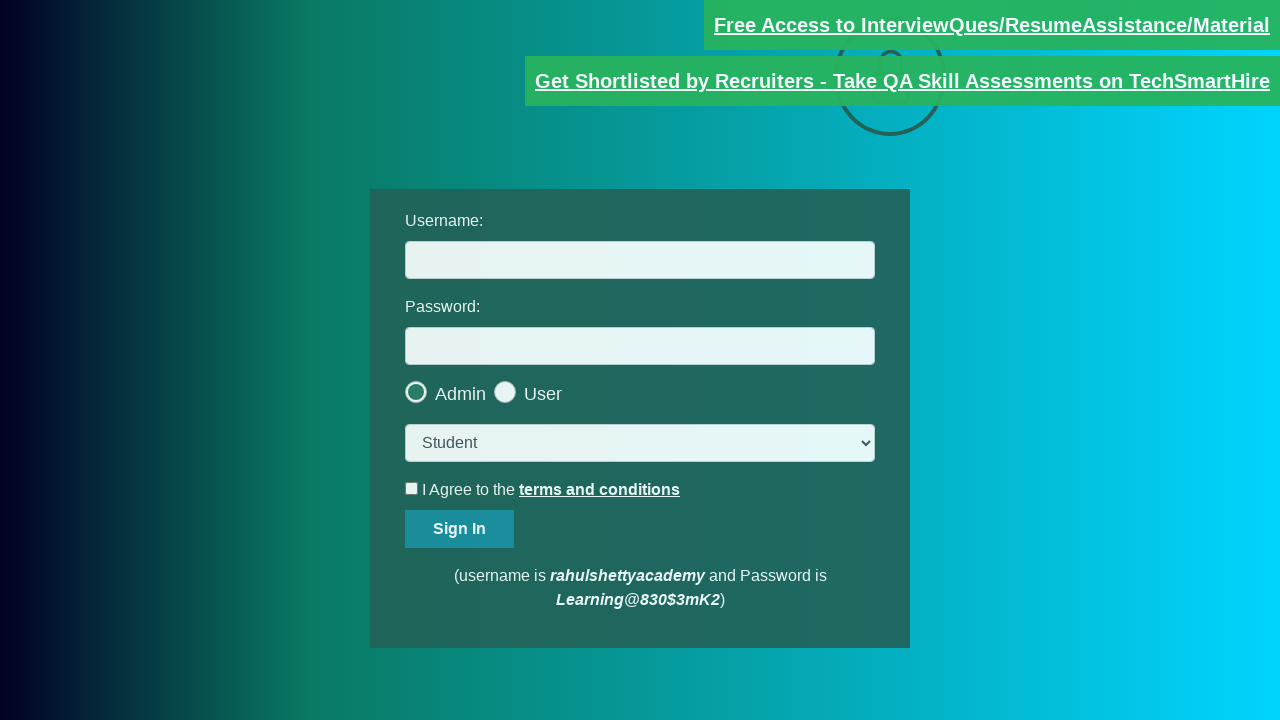

Filled username field with extracted domain: rahulshettyacademy.com on #username
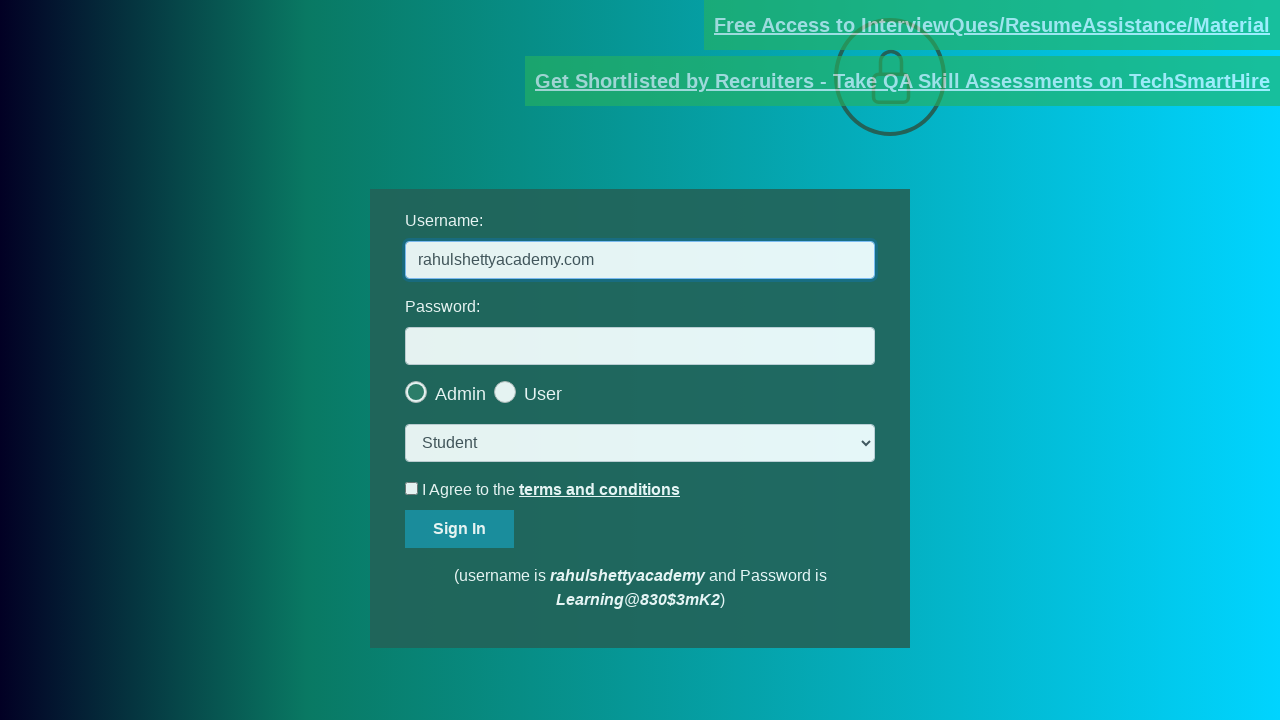

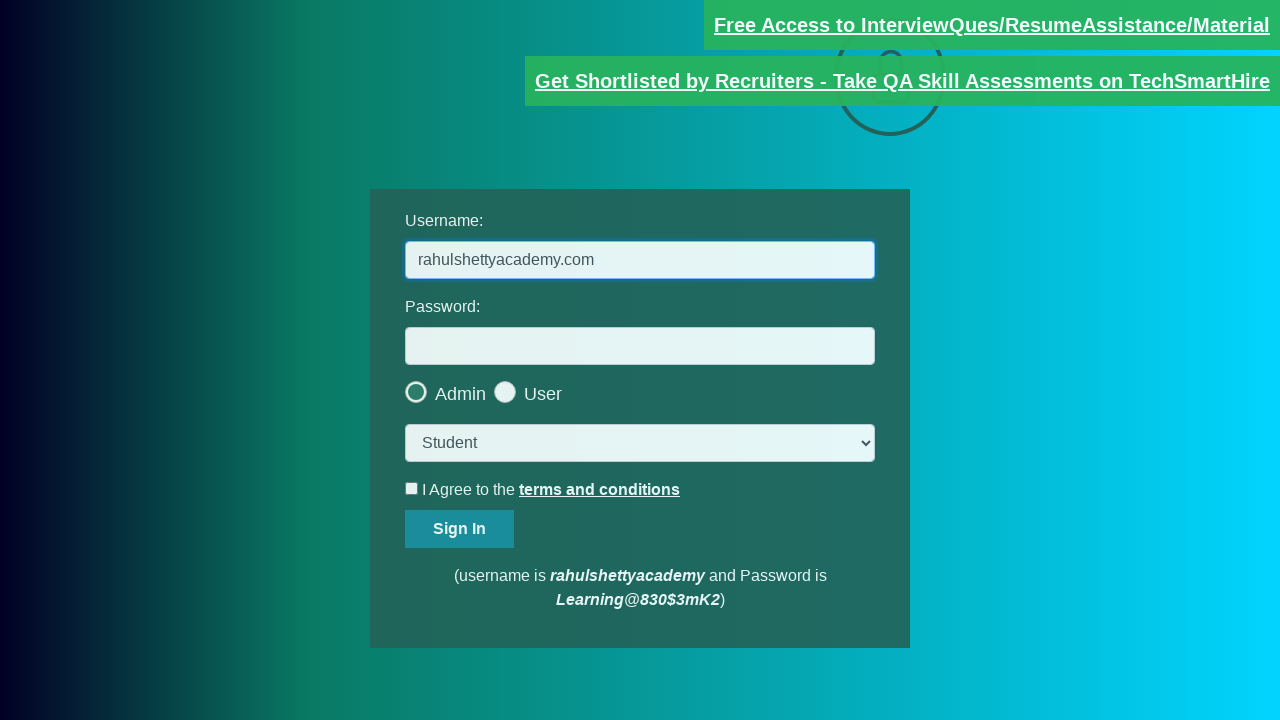